Tests registration form validation when submitting with empty fields

Starting URL: https://anatoly-karpovich.github.io/demo-login-form/

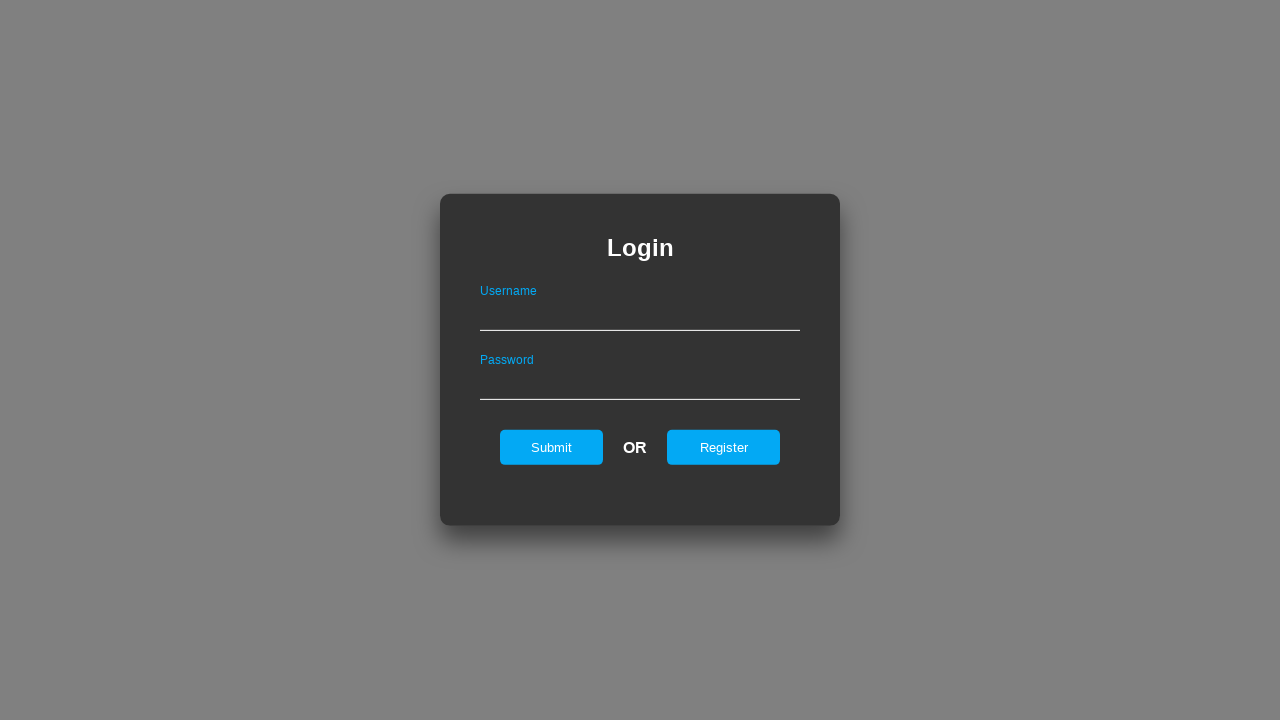

Clicked Register link to navigate to registration form at (724, 447) on #registerOnLogin
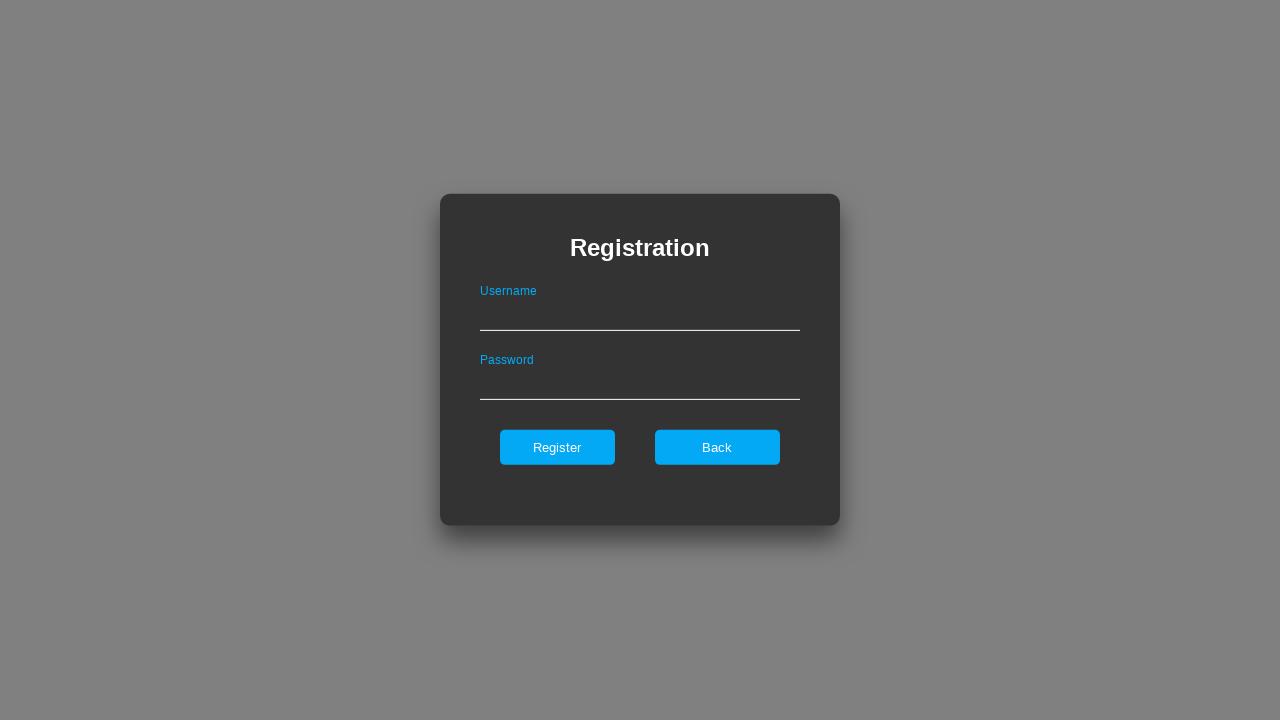

Clicked Register button without filling any fields at (557, 447) on internal:role=button[name="Register"i]
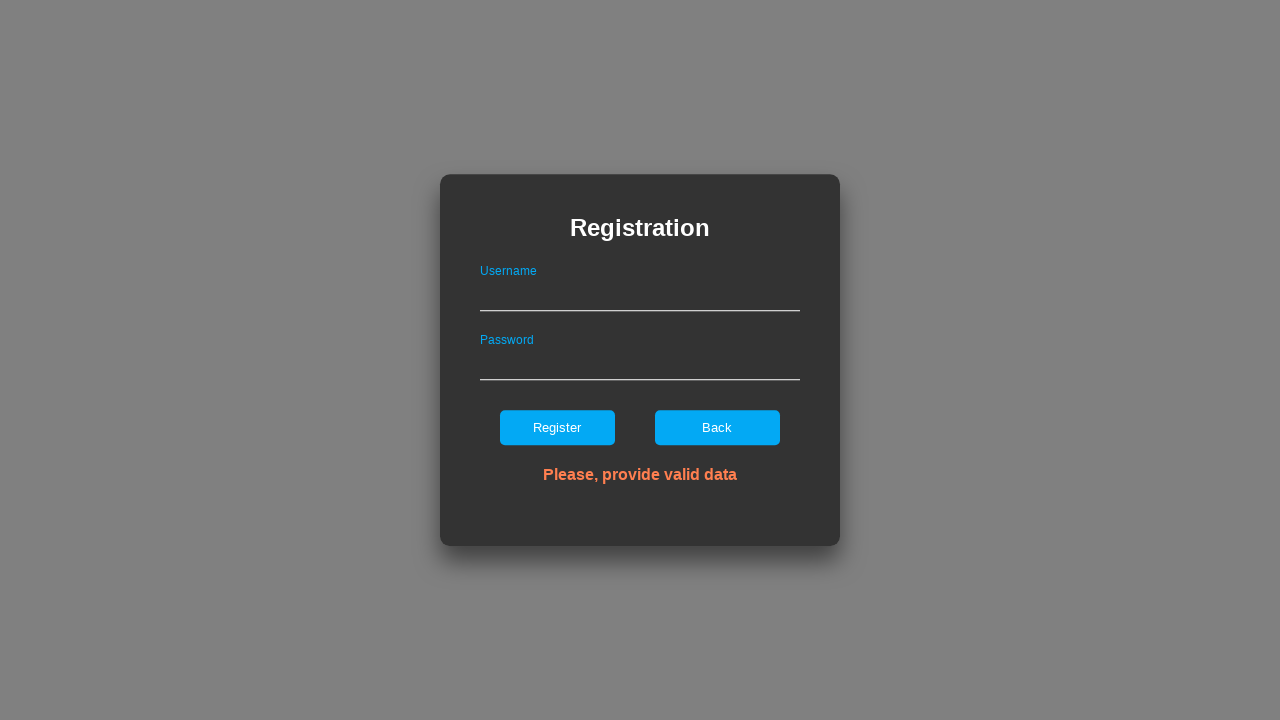

Validation error message appeared: 'Please, provide valid data'
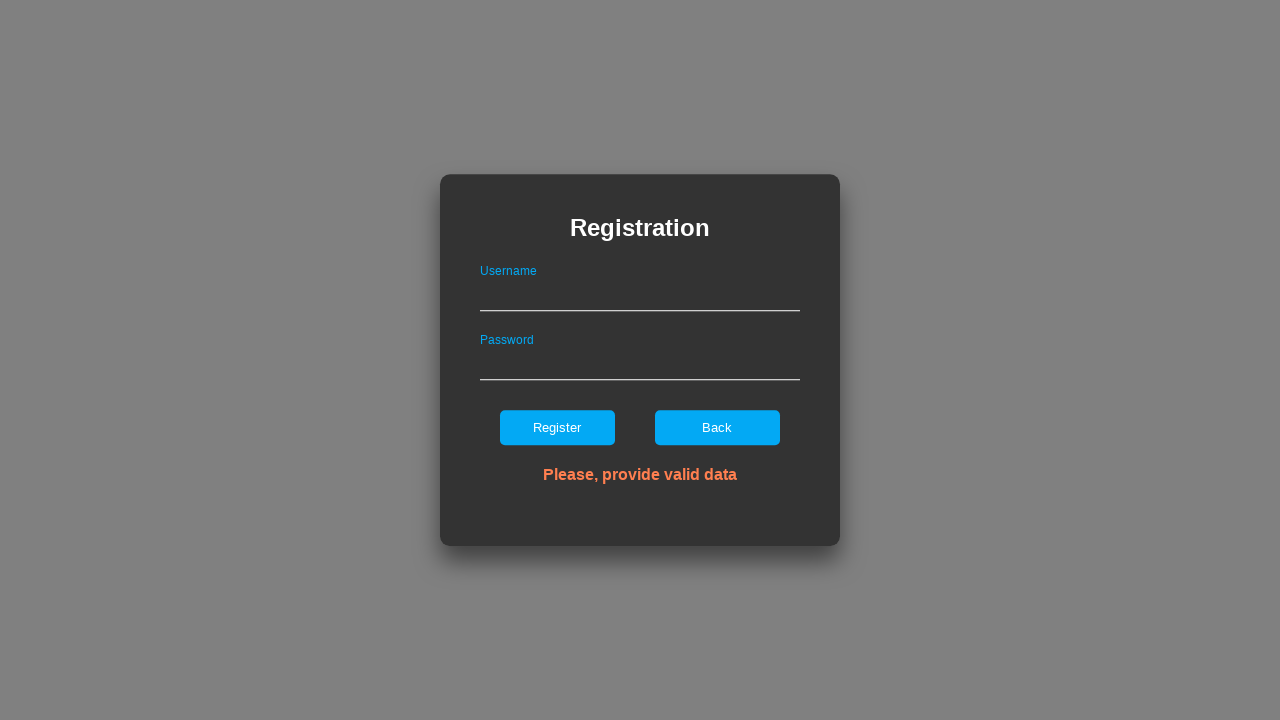

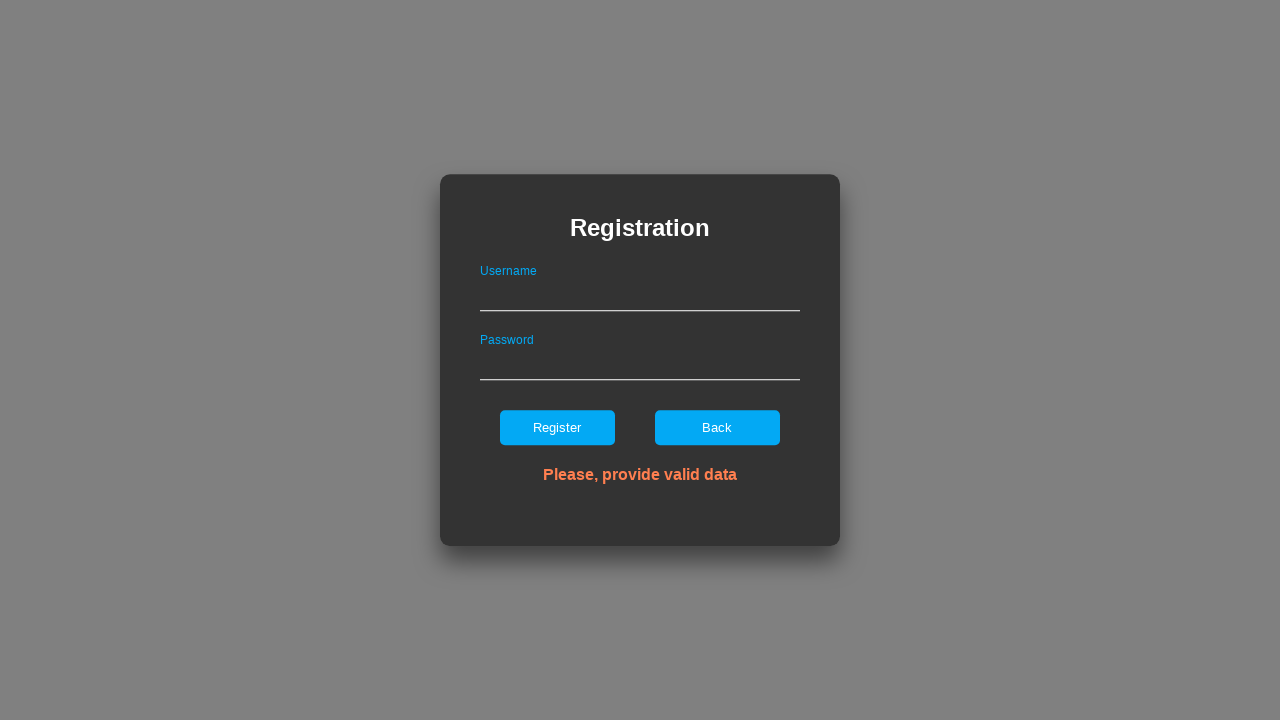